Navigates to GeeksforGeeks homepage and verifies that h2 heading elements are present on the page

Starting URL: https://www.geeksforgeeks.org/

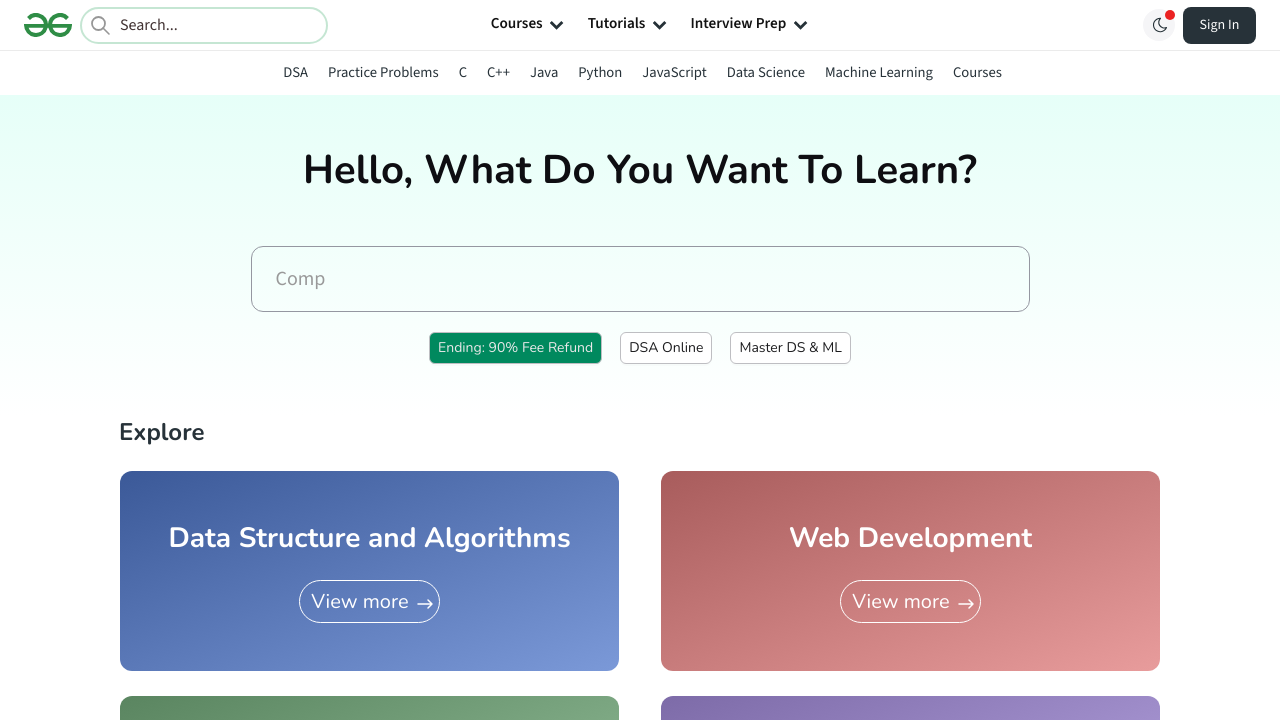

Navigated to GeeksforGeeks homepage
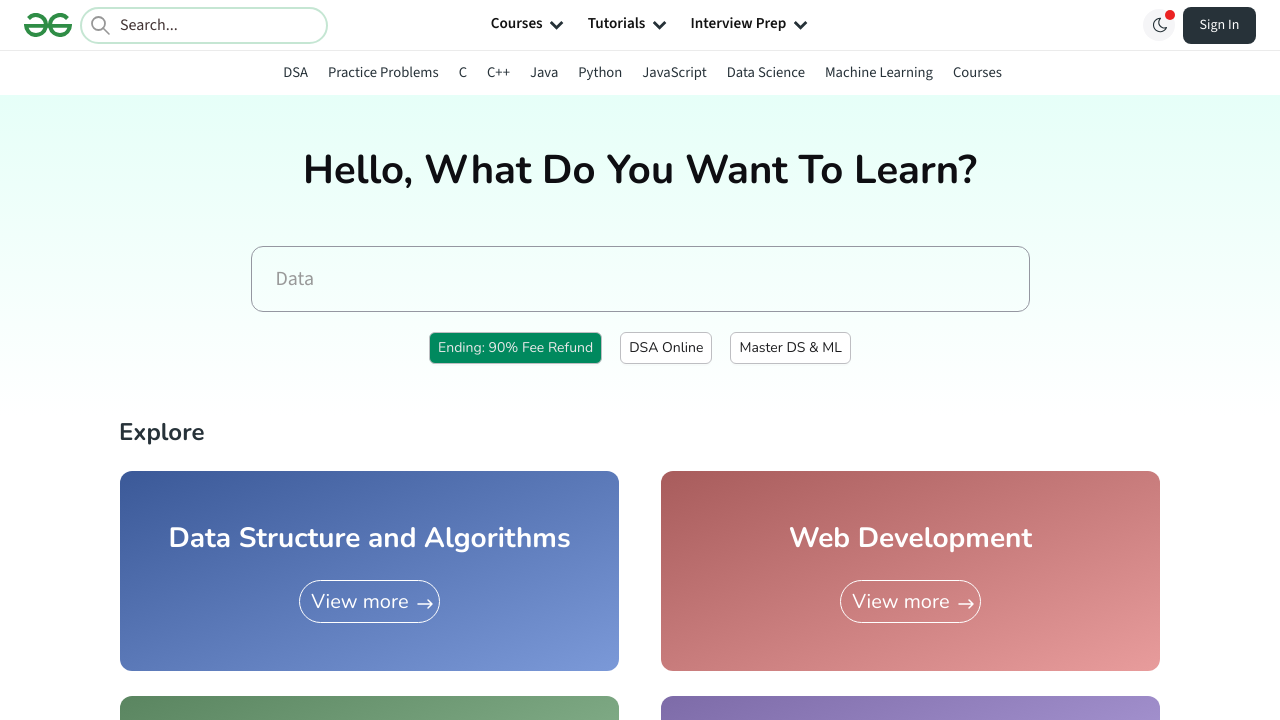

Wait for h2 elements to be present on the page
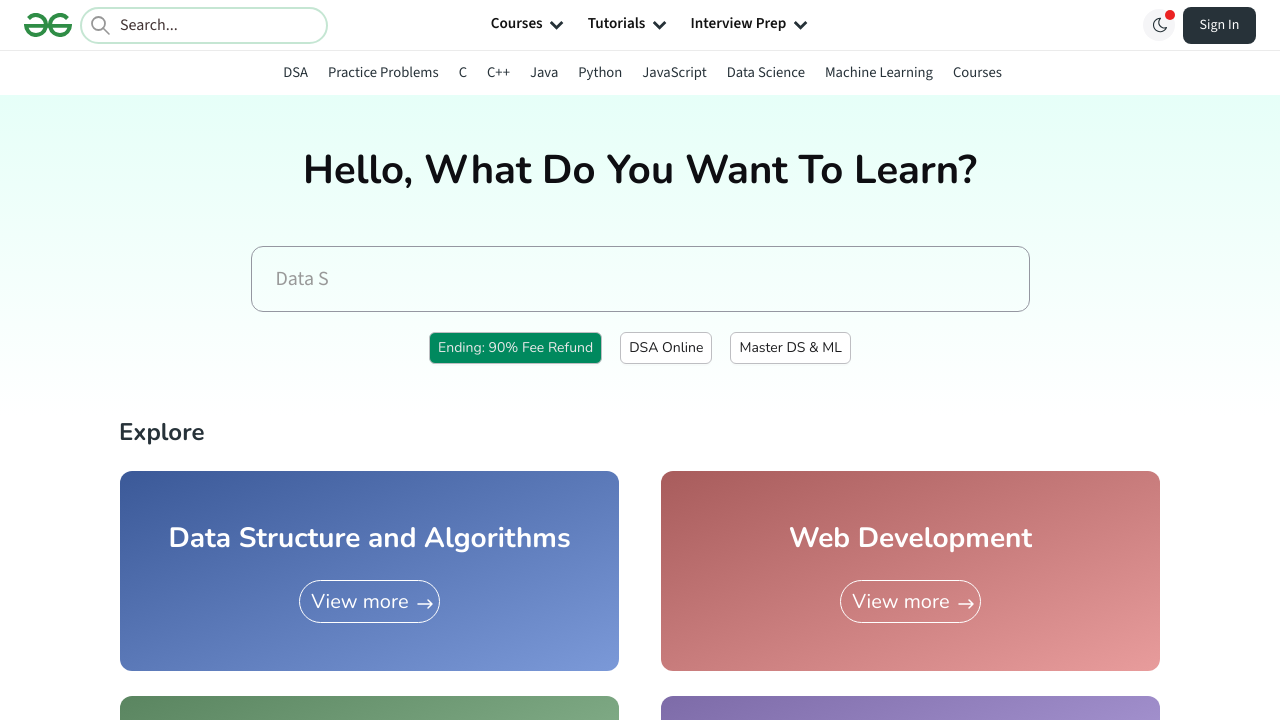

Verified that 3 h2 heading elements are present on the page
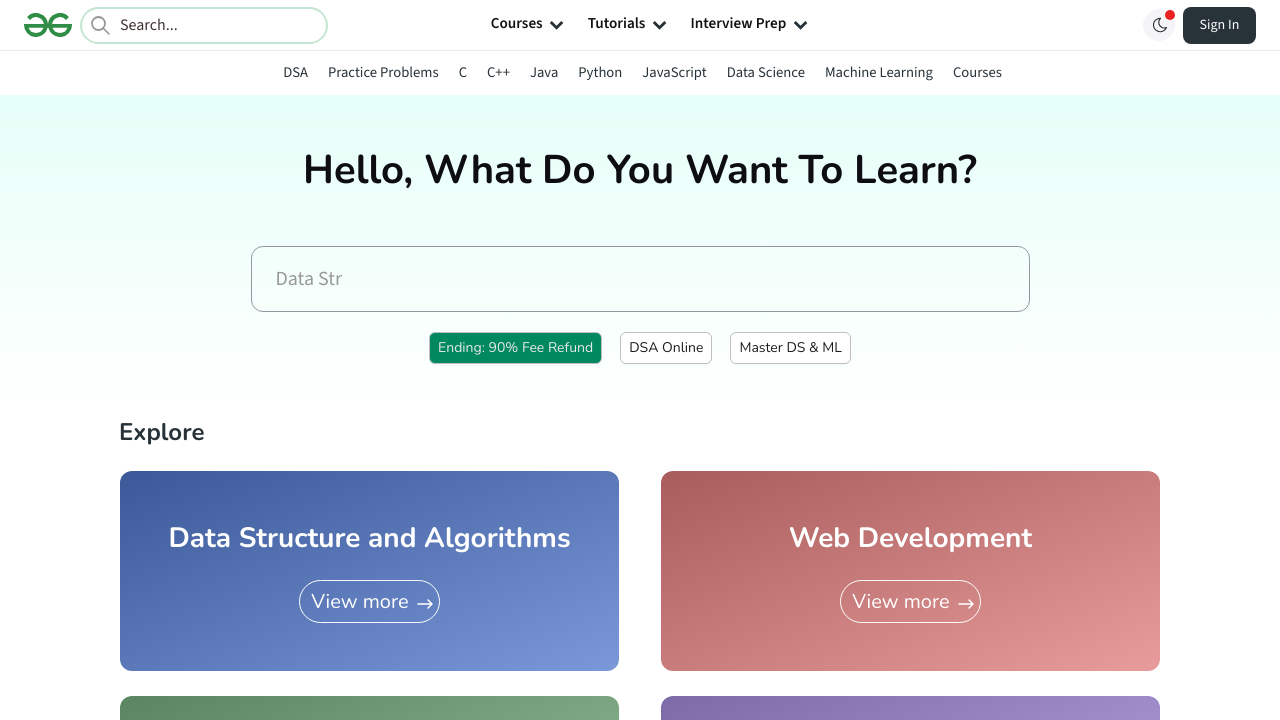

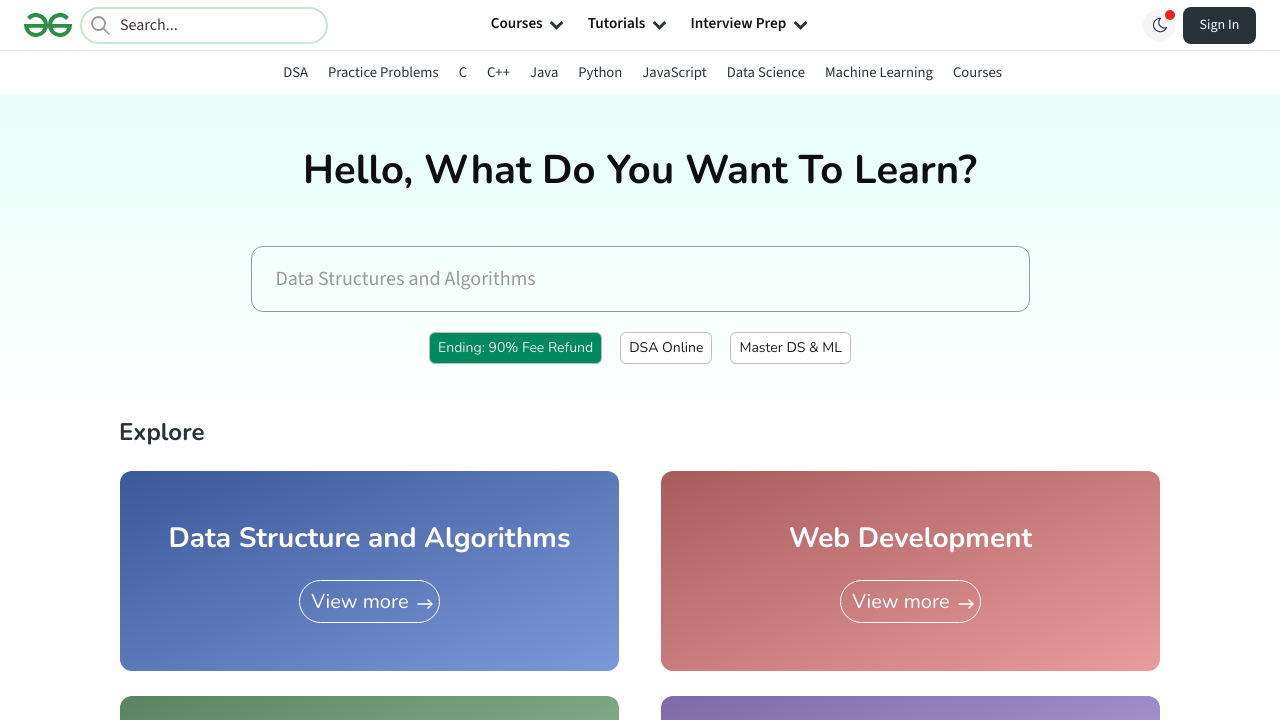